Clicks the "Hourly Forecast" navigation link in the header menu of a Blazor weather app

Starting URL: https://blazorserverweatherapp.azurewebsites.net

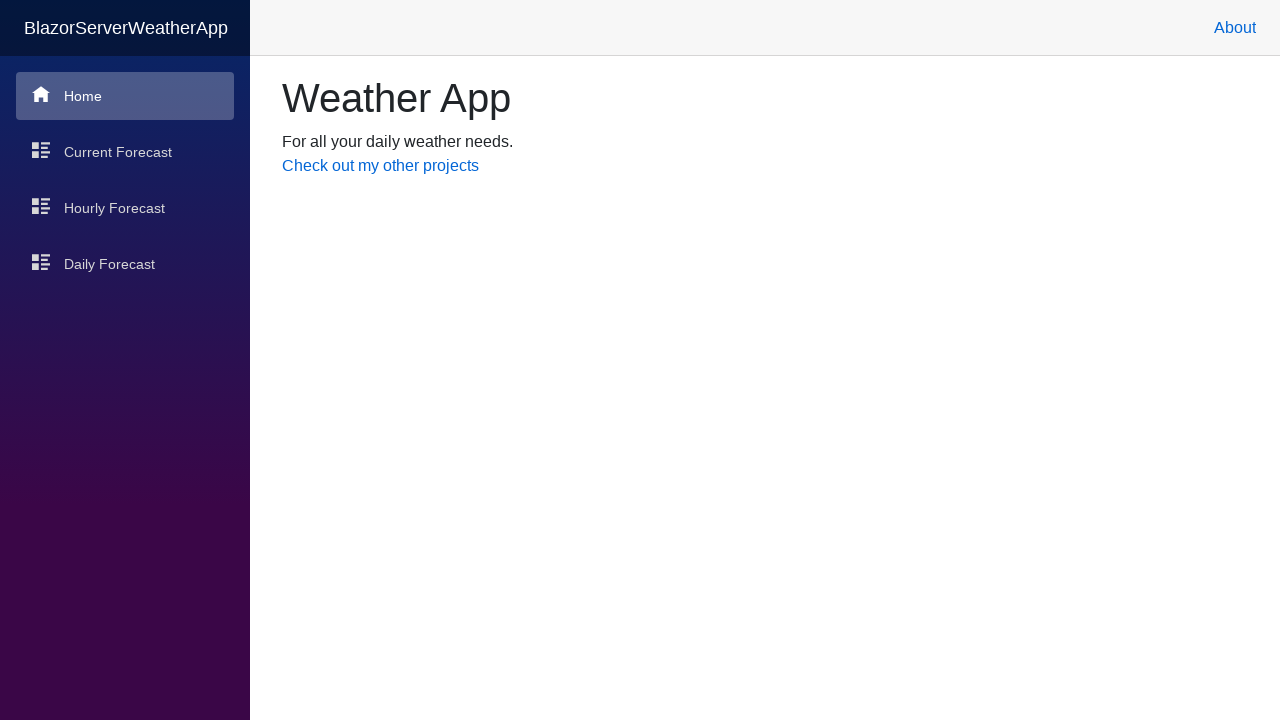

Navigated to Blazor Server Weather App homepage
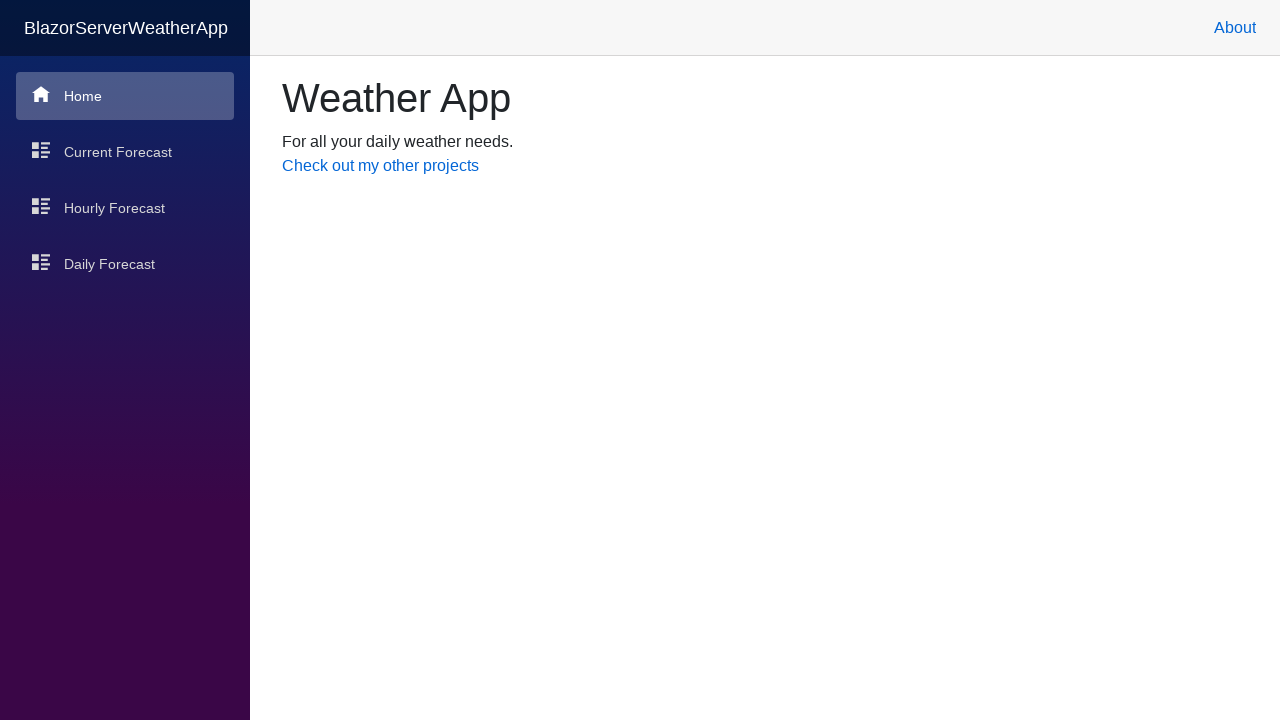

Clicked the Hourly Forecast navigation link in the header menu at (125, 208) on xpath=/html/body/app/div[1]/div[2]/ul/li[3]/a
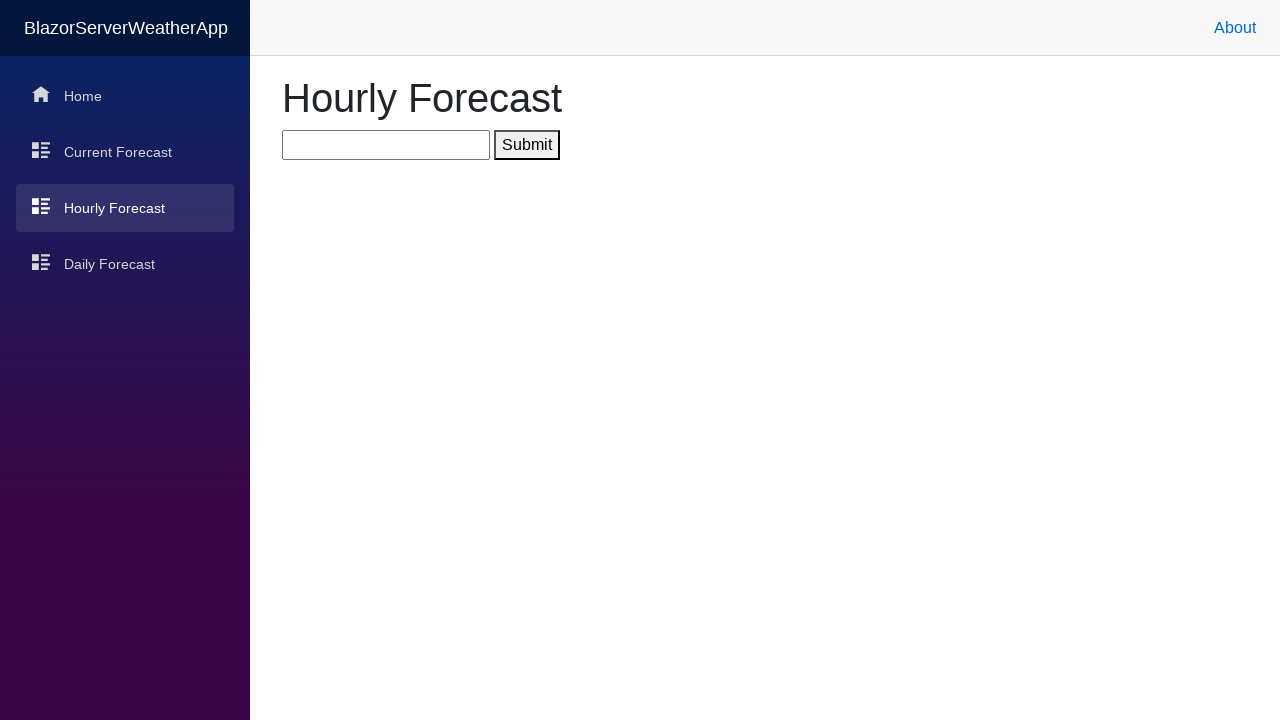

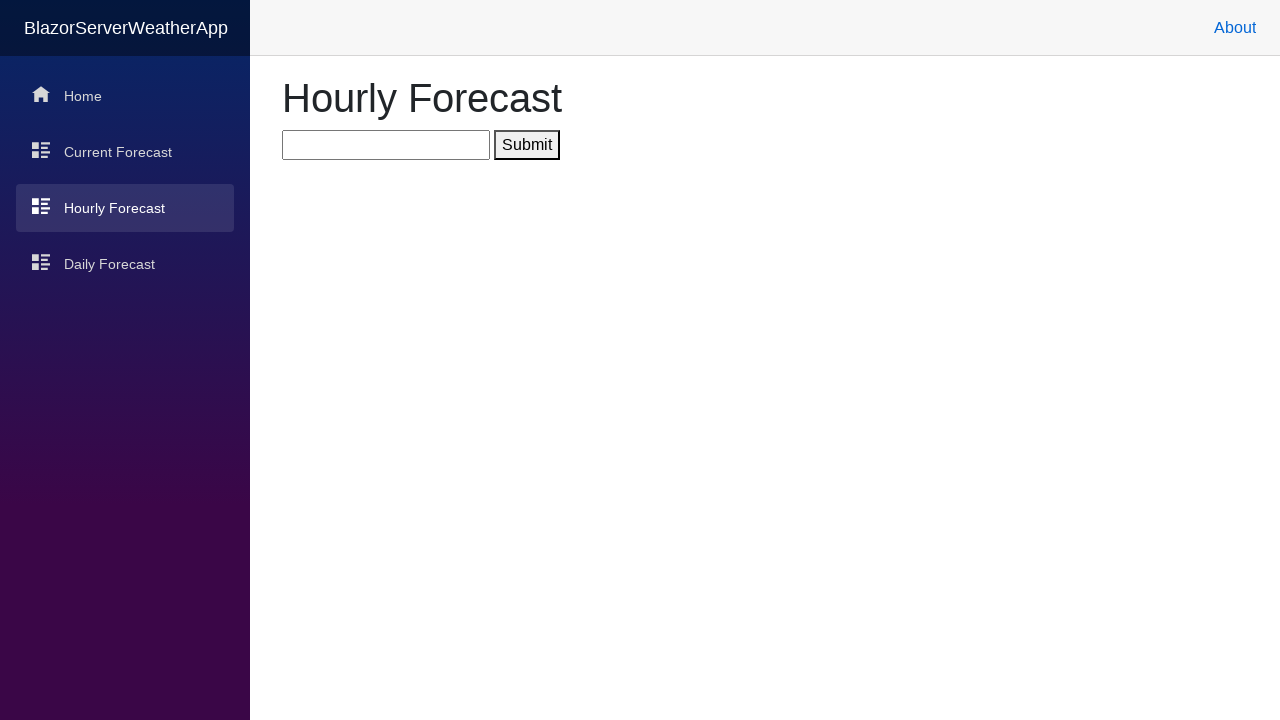